Tests alert handling functionality by triggering simple and confirmation alerts and accepting them

Starting URL: http://demo.automationtesting.in/Alerts.html

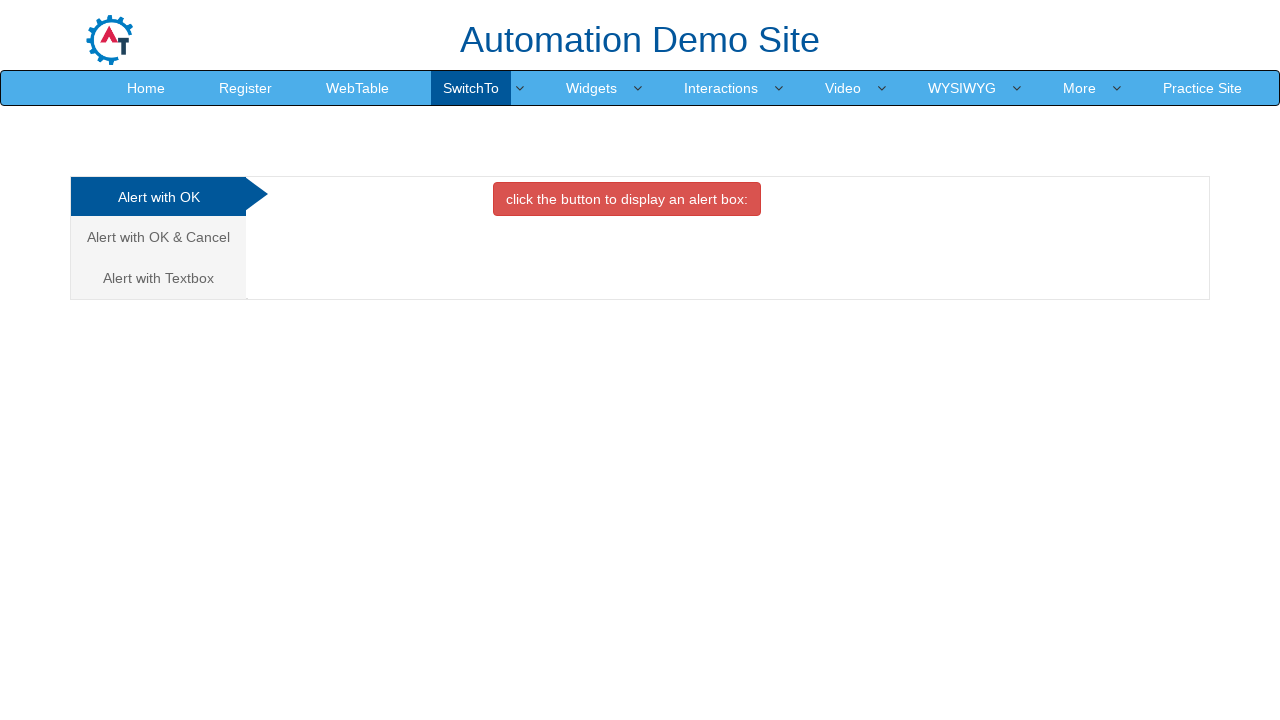

Clicked button to trigger simple alert at (627, 199) on button.btn.btn-danger
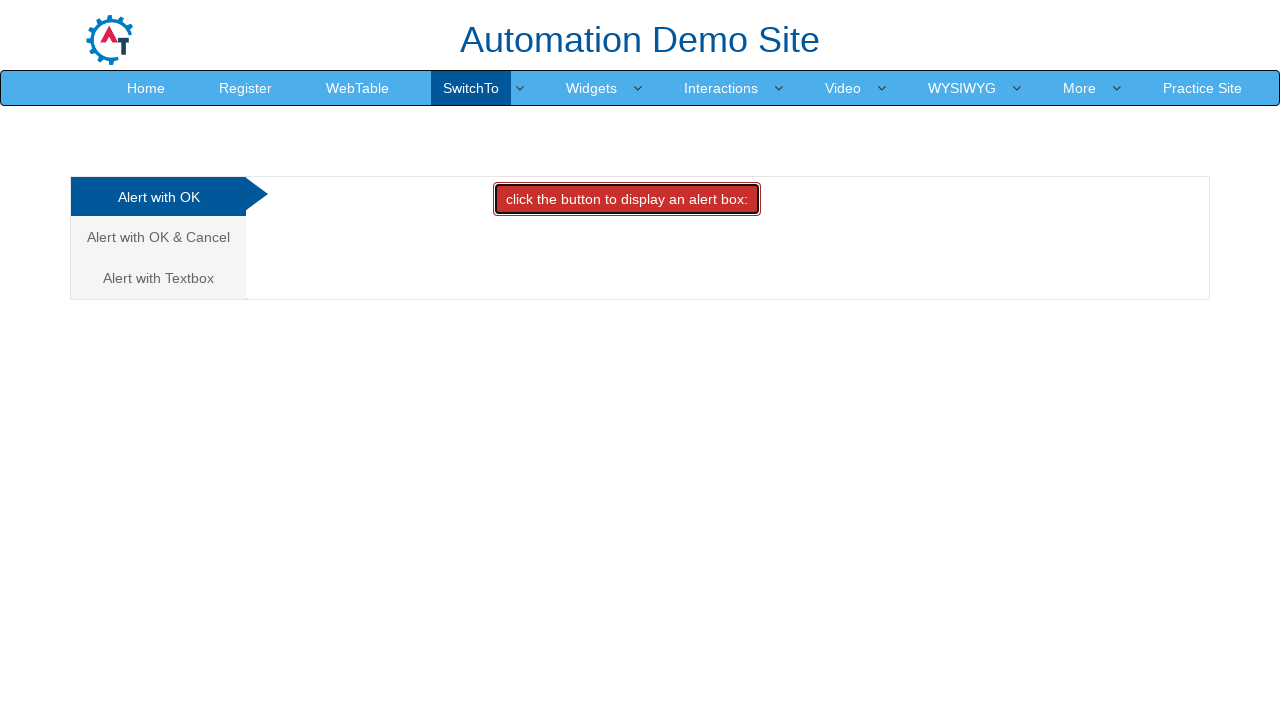

Set up dialog handler to accept alerts
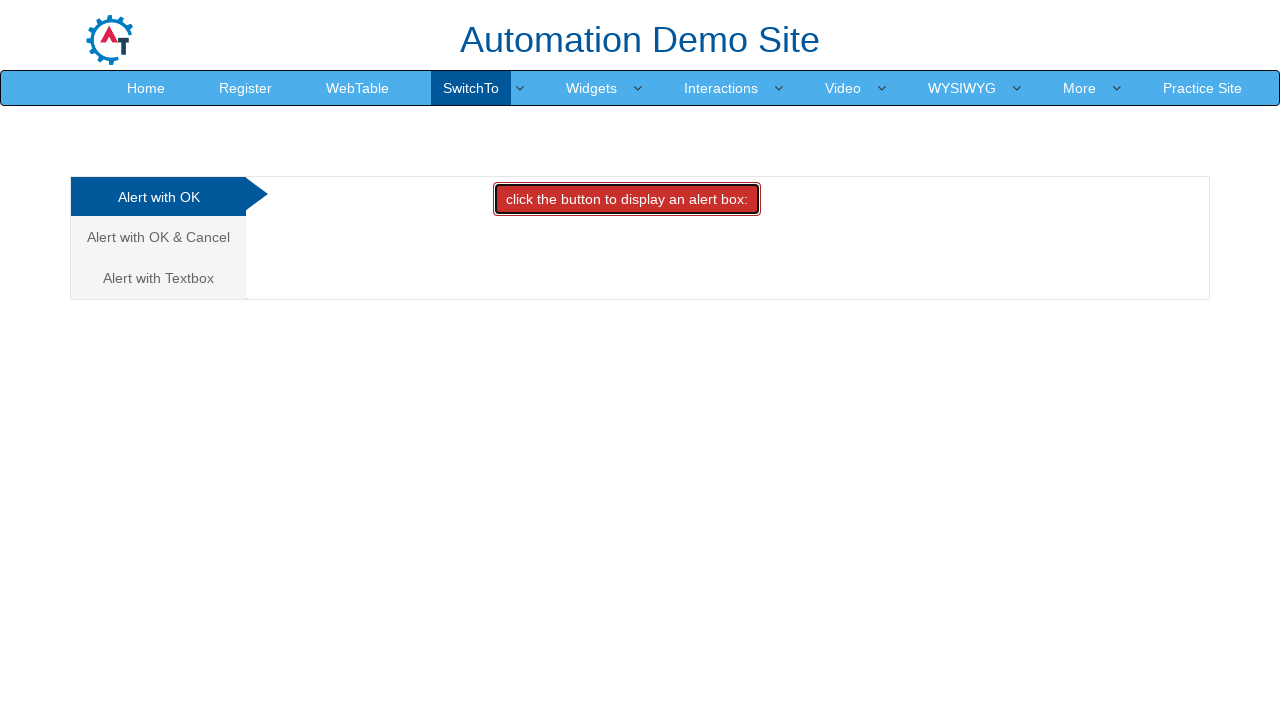

Clicked on confirm tab at (158, 237) on (//a[@class='analystic'])[2]
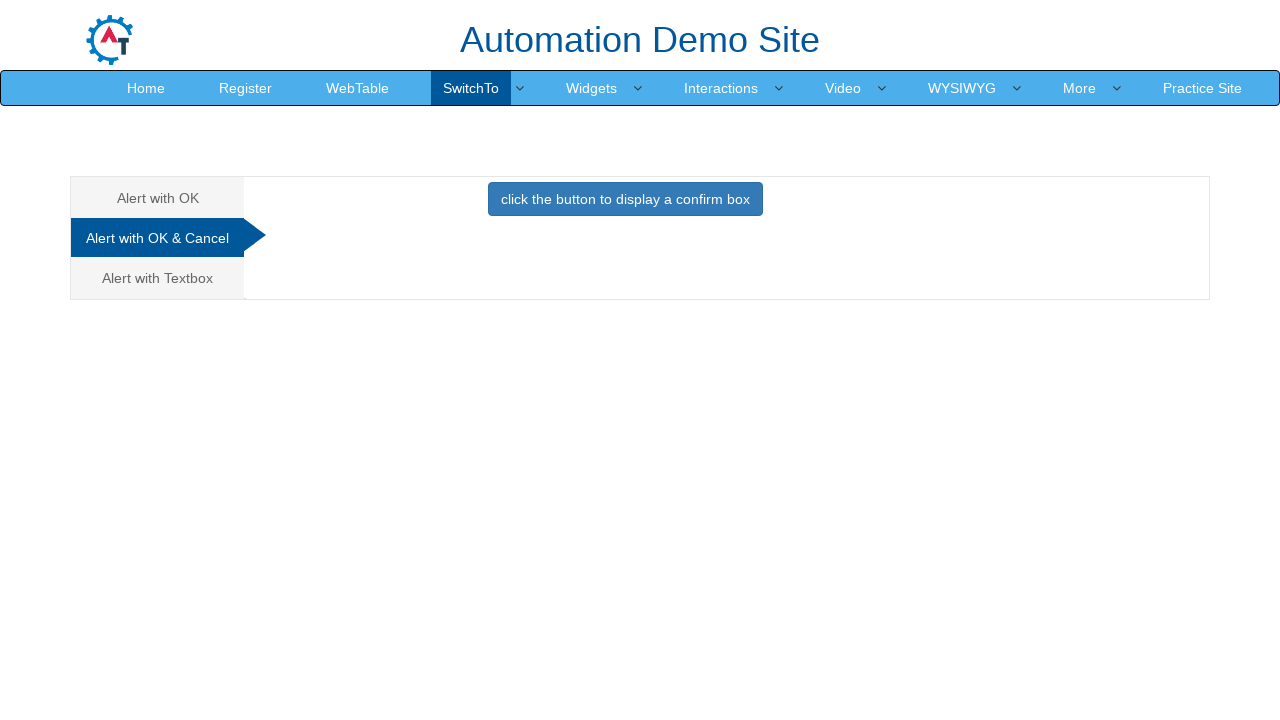

Clicked button to trigger confirmation alert at (625, 199) on button.btn.btn-primary
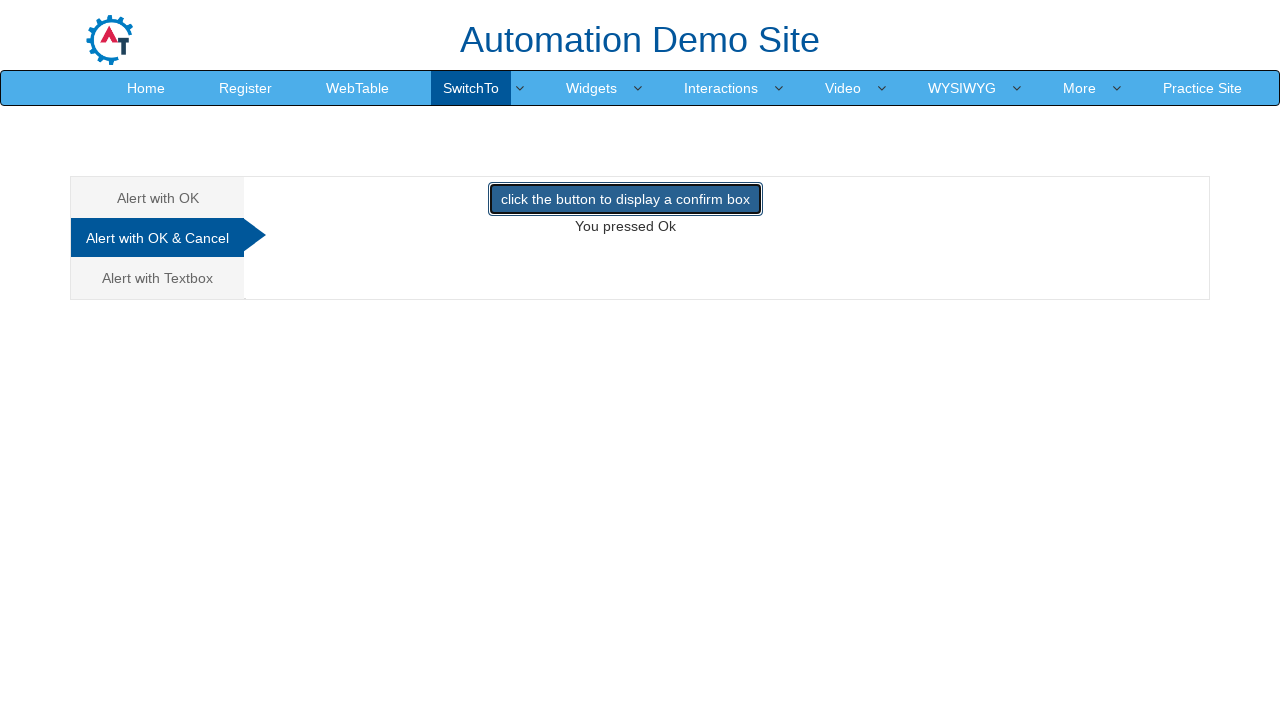

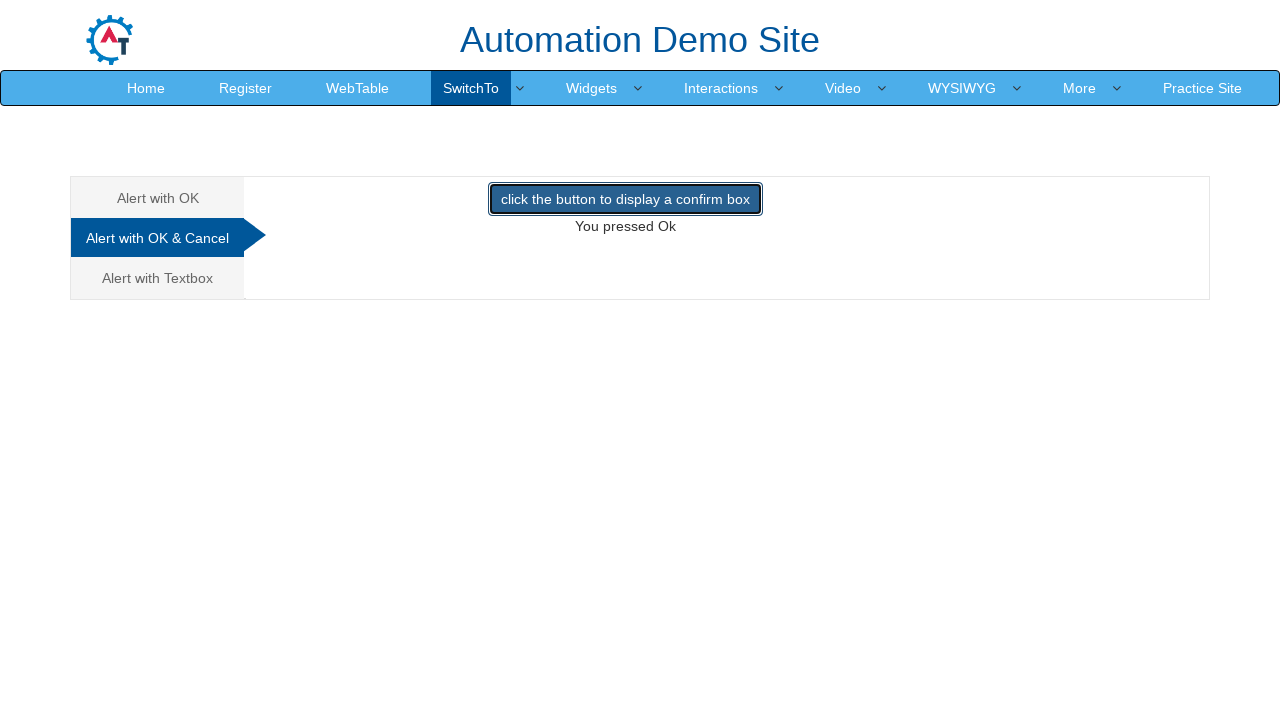